Tests dynamic loading functionality by clicking a start button and waiting for dynamically loaded content to appear and become visible

Starting URL: https://the-internet.herokuapp.com/dynamic_loading/1

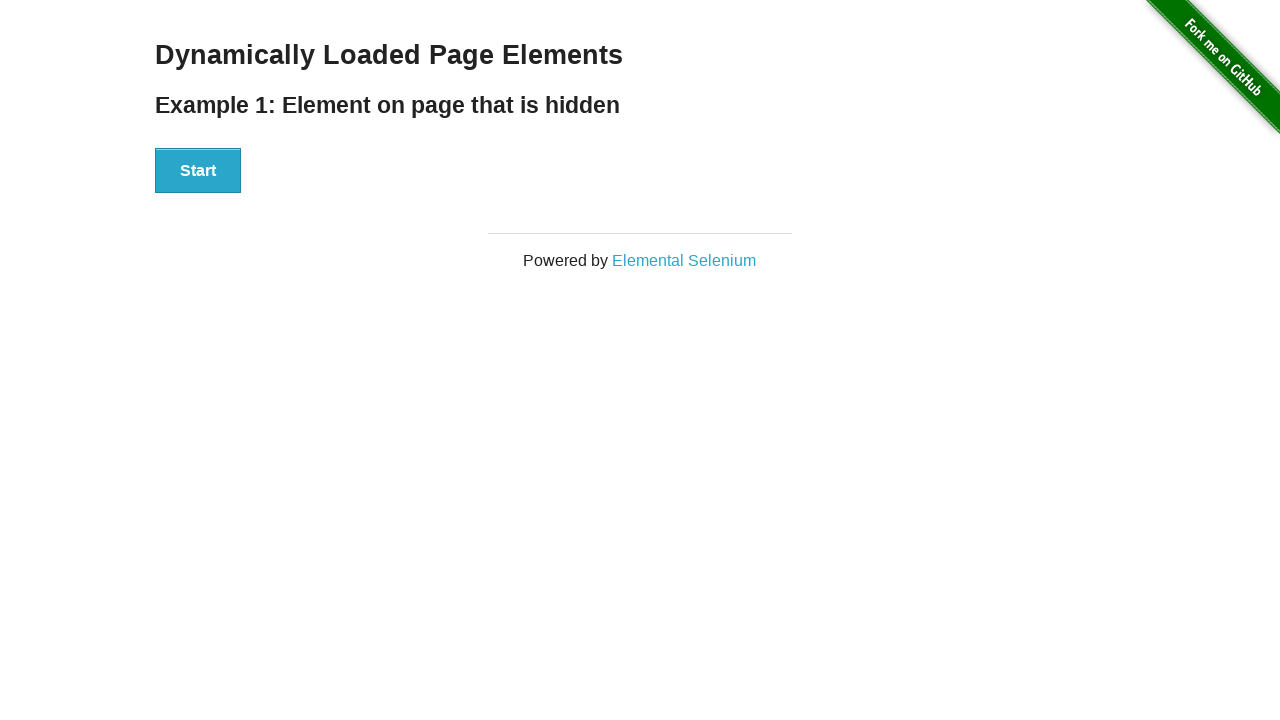

Clicked start button to trigger dynamic loading at (198, 171) on div#start button
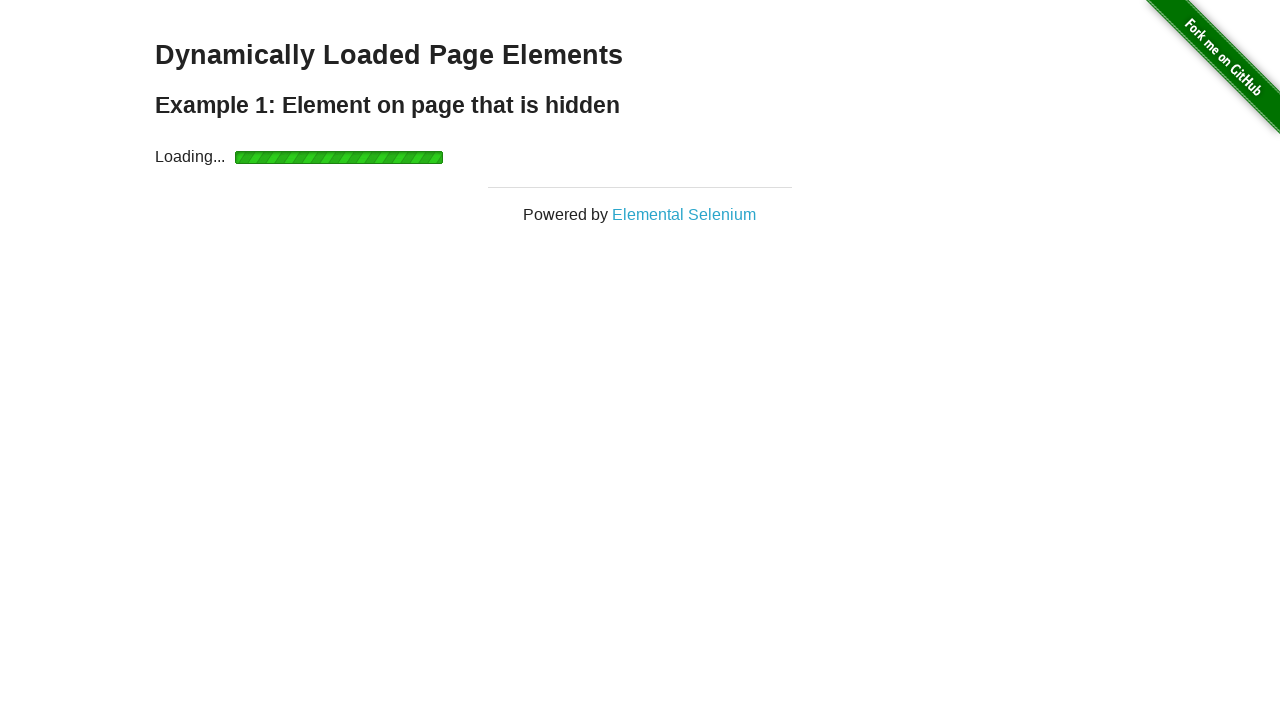

Dynamic content loaded and become visible
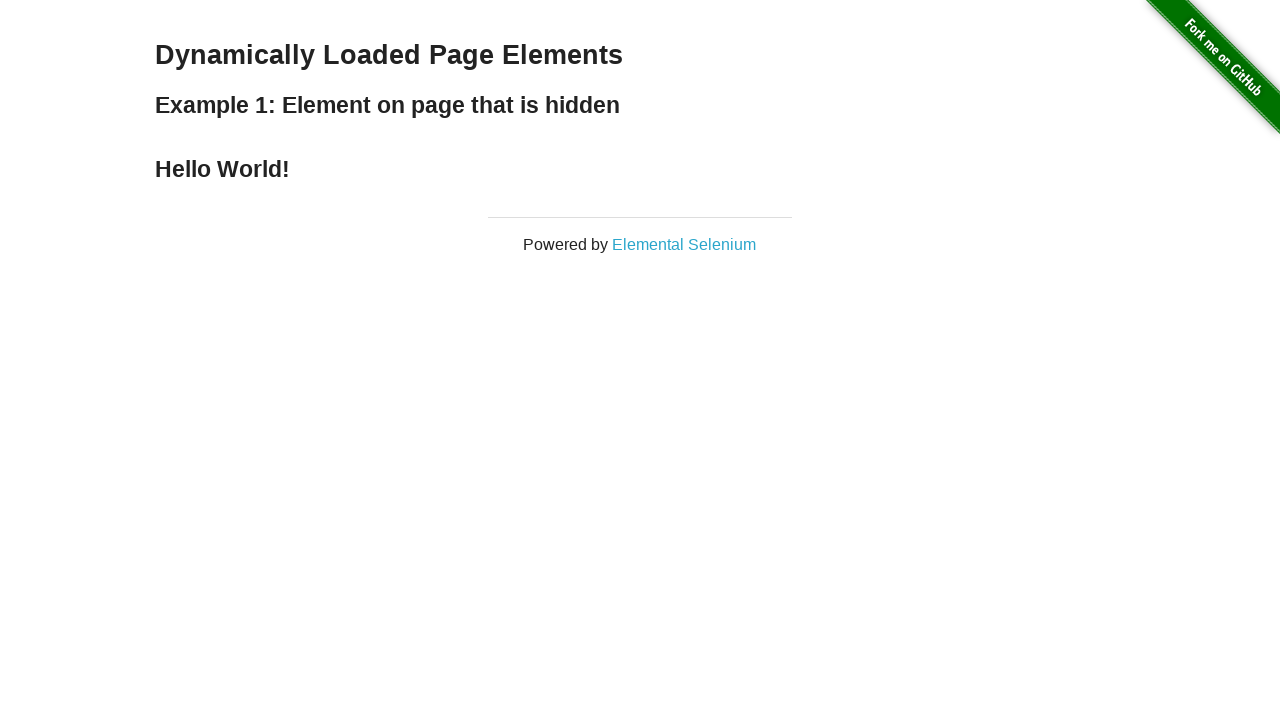

Retrieved text content from dynamically loaded heading
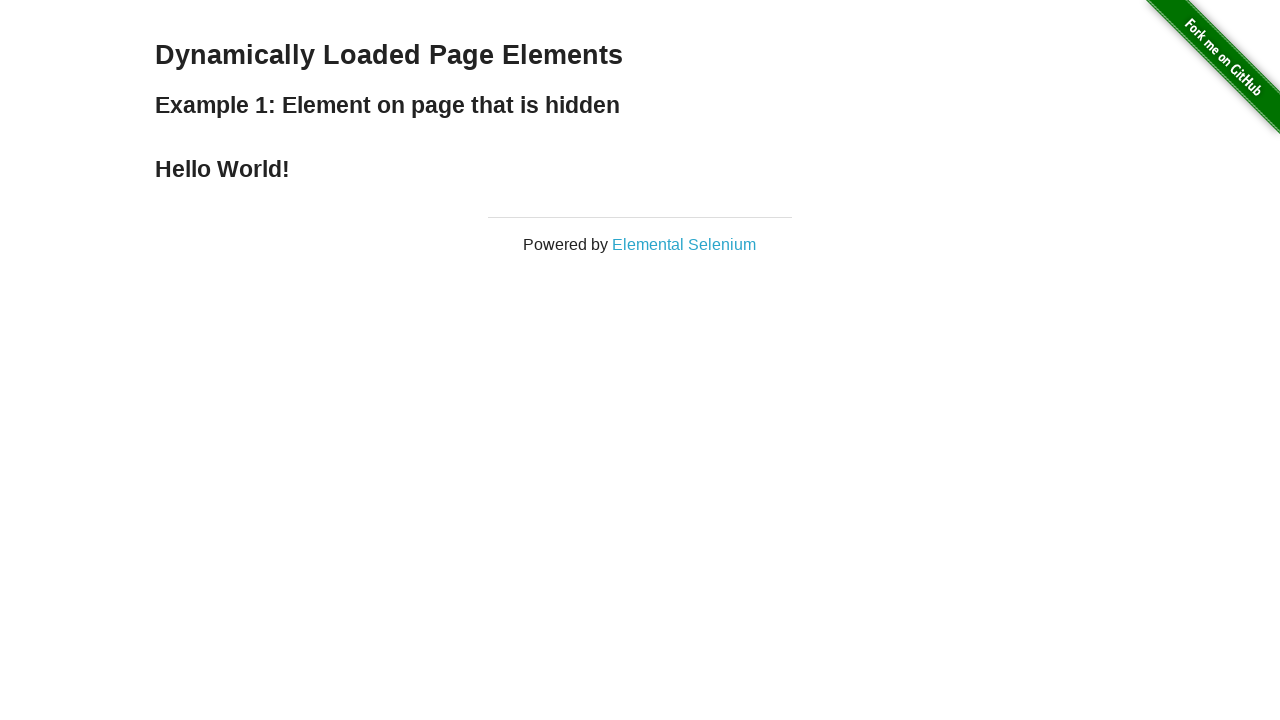

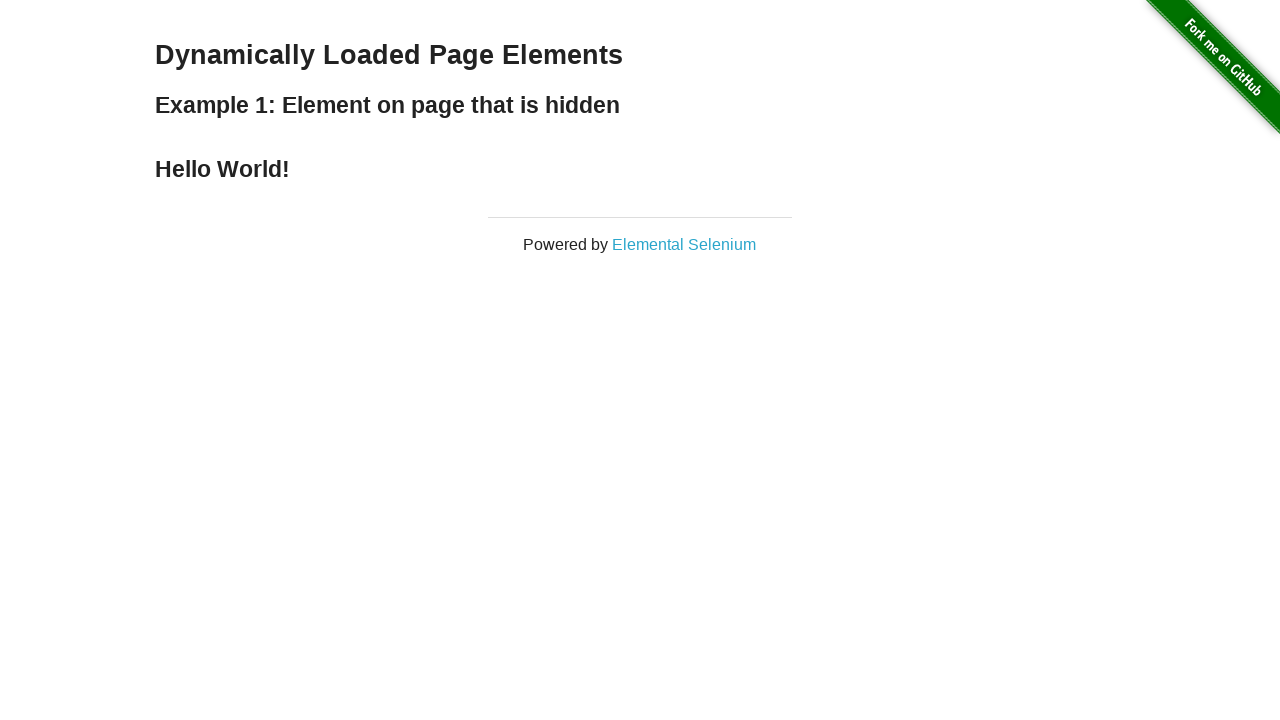